Tests a text box form by filling in user name, email, current address, and permanent address fields, then submitting the form. Demonstrates keyboard actions including copy-paste functionality.

Starting URL: https://demoqa.com/text-box

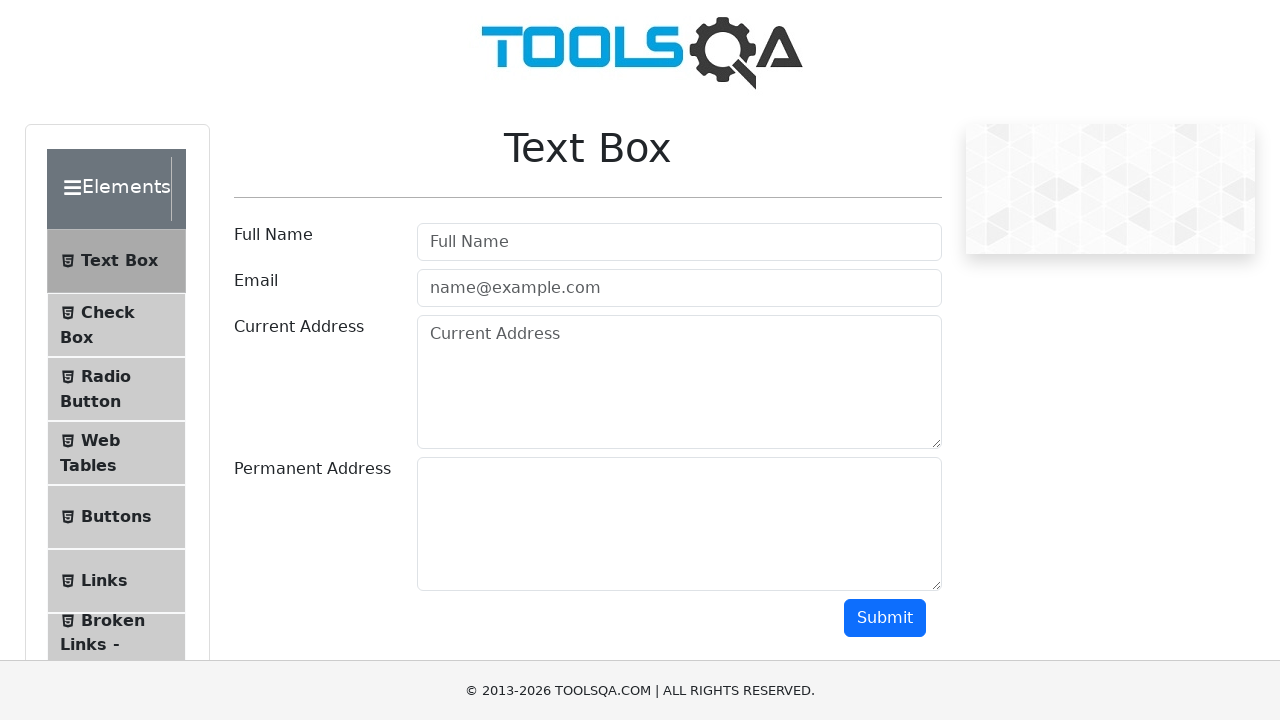

Filled userName field with 'Nesrine' on #userName
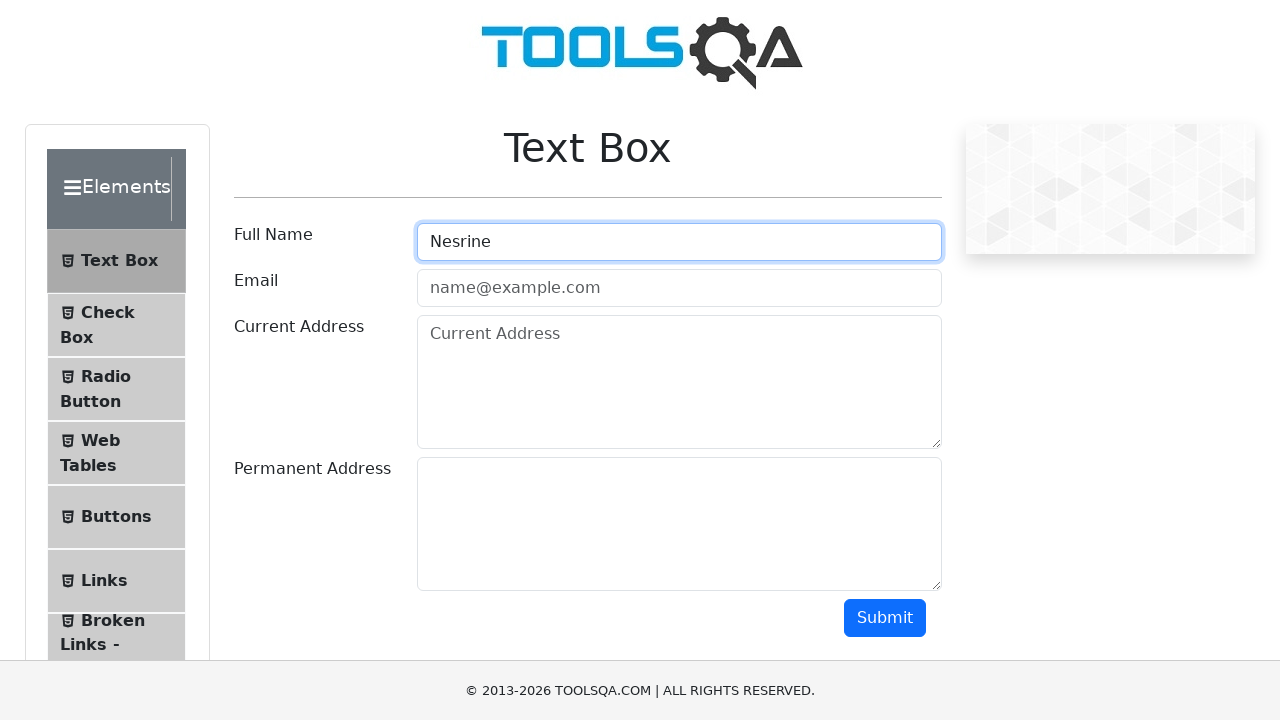

Filled userEmail field with 'weslati.nesrine96@gmail.com' on #userEmail
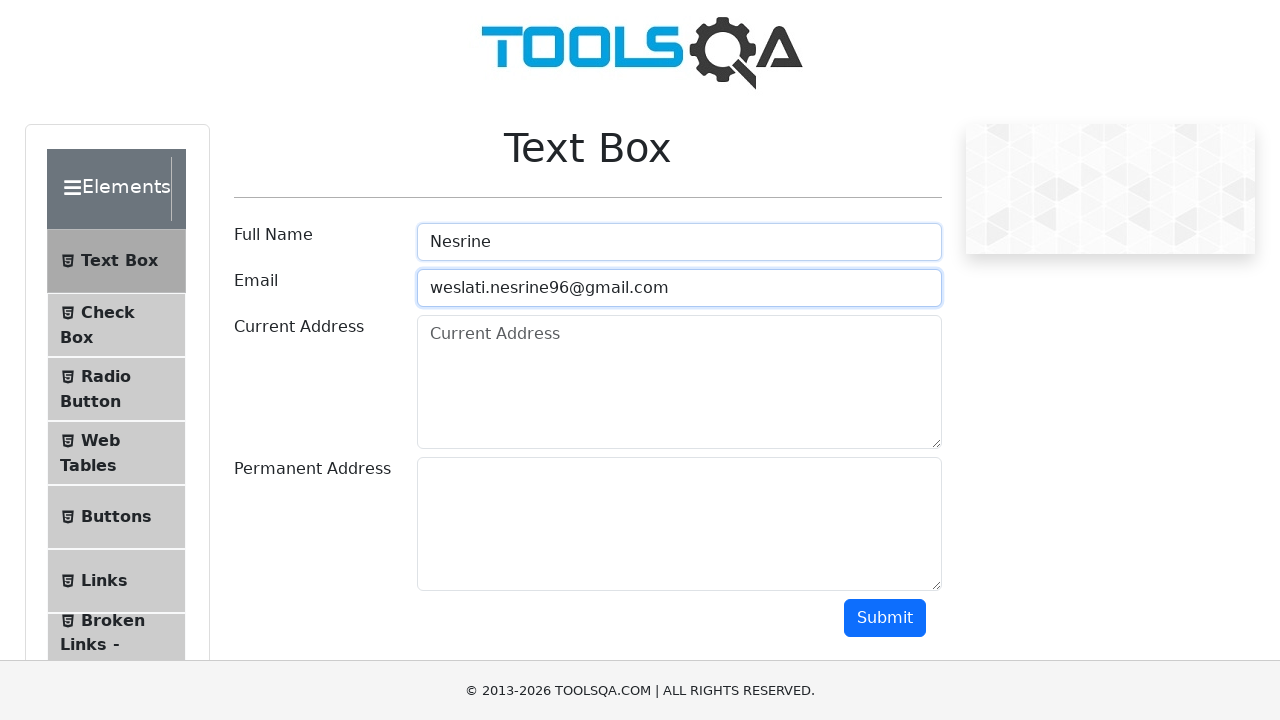

Filled currentAddress field with 'mourouj,Tunis' on #currentAddress
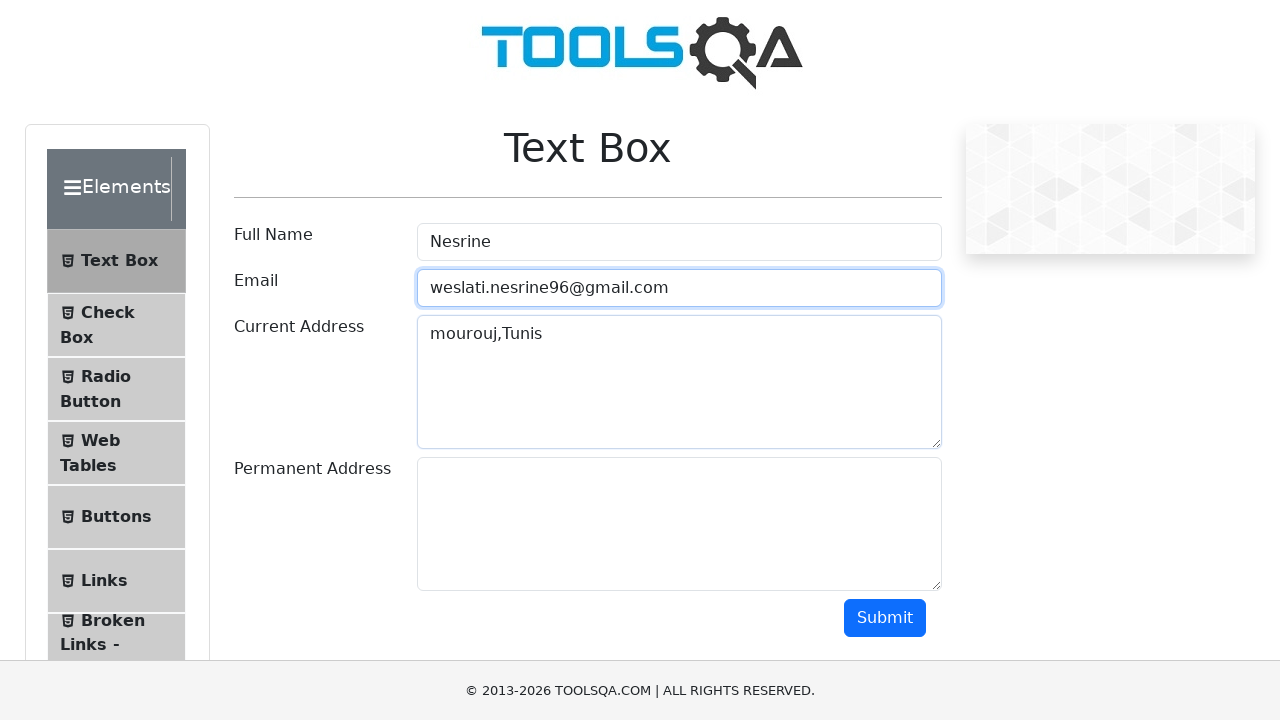

Clicked on currentAddress field at (679, 382) on #currentAddress
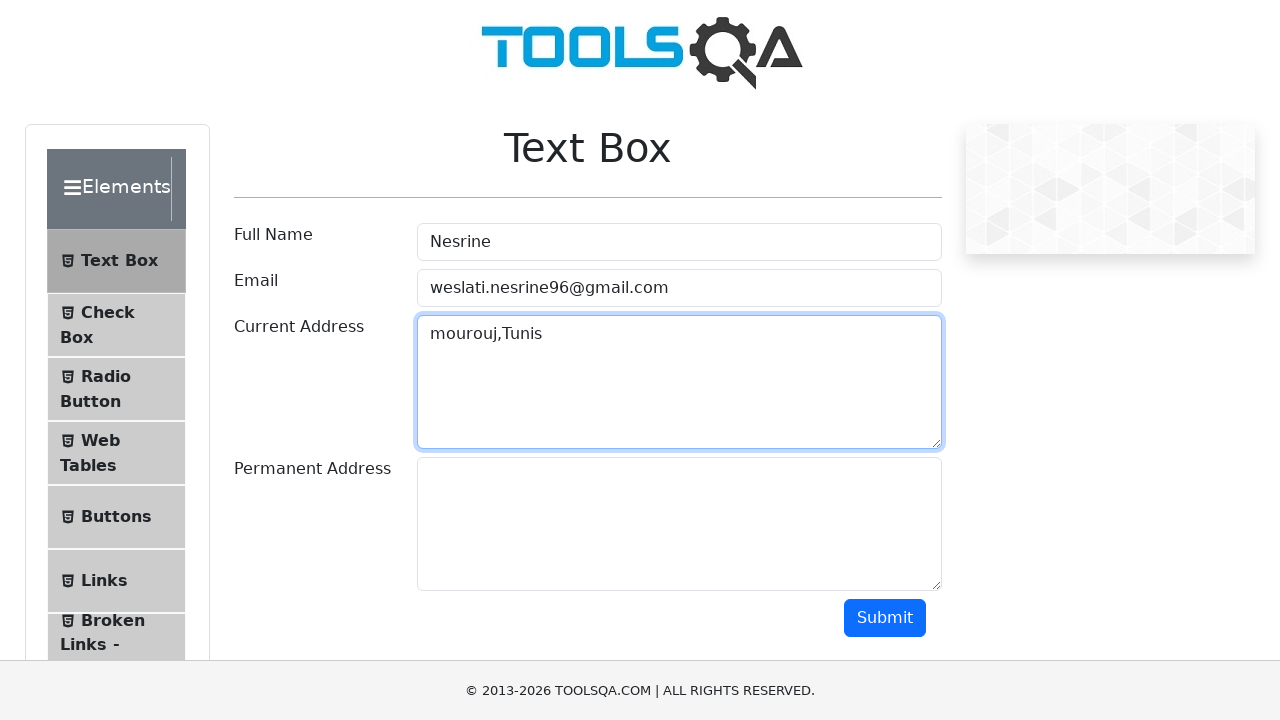

Selected all text in currentAddress field using Ctrl+A
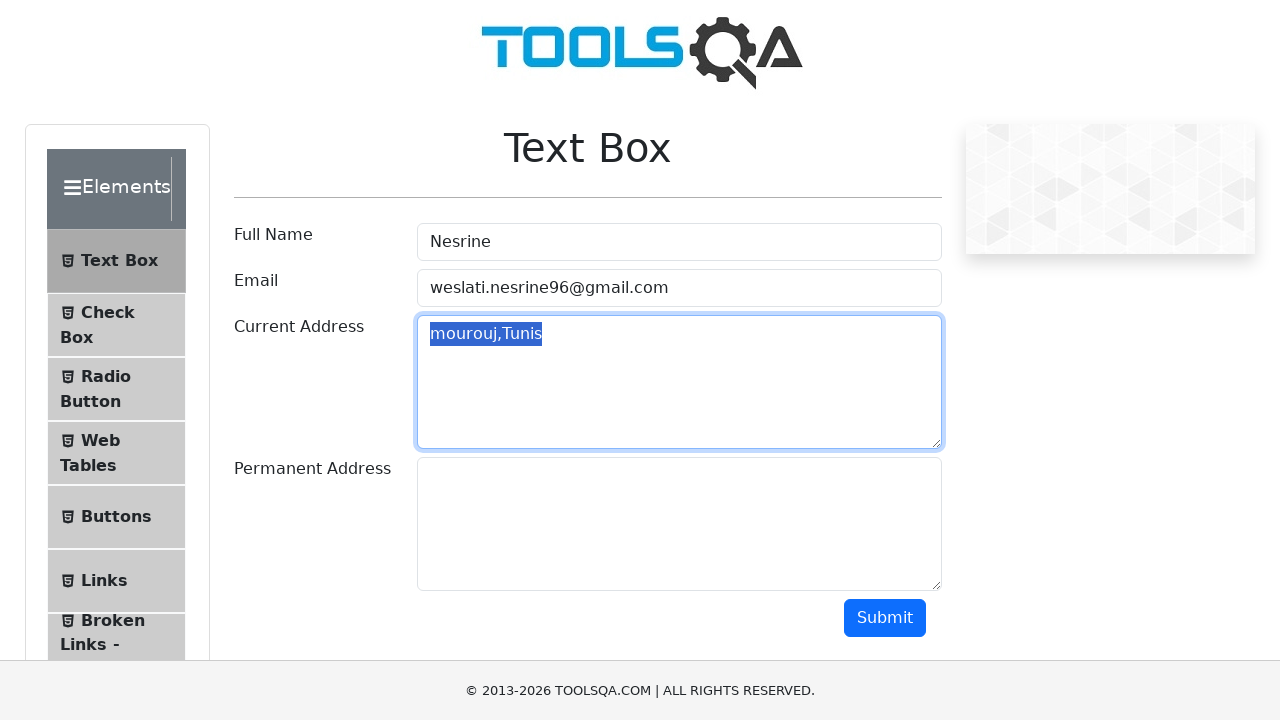

Copied currentAddress text using Ctrl+C
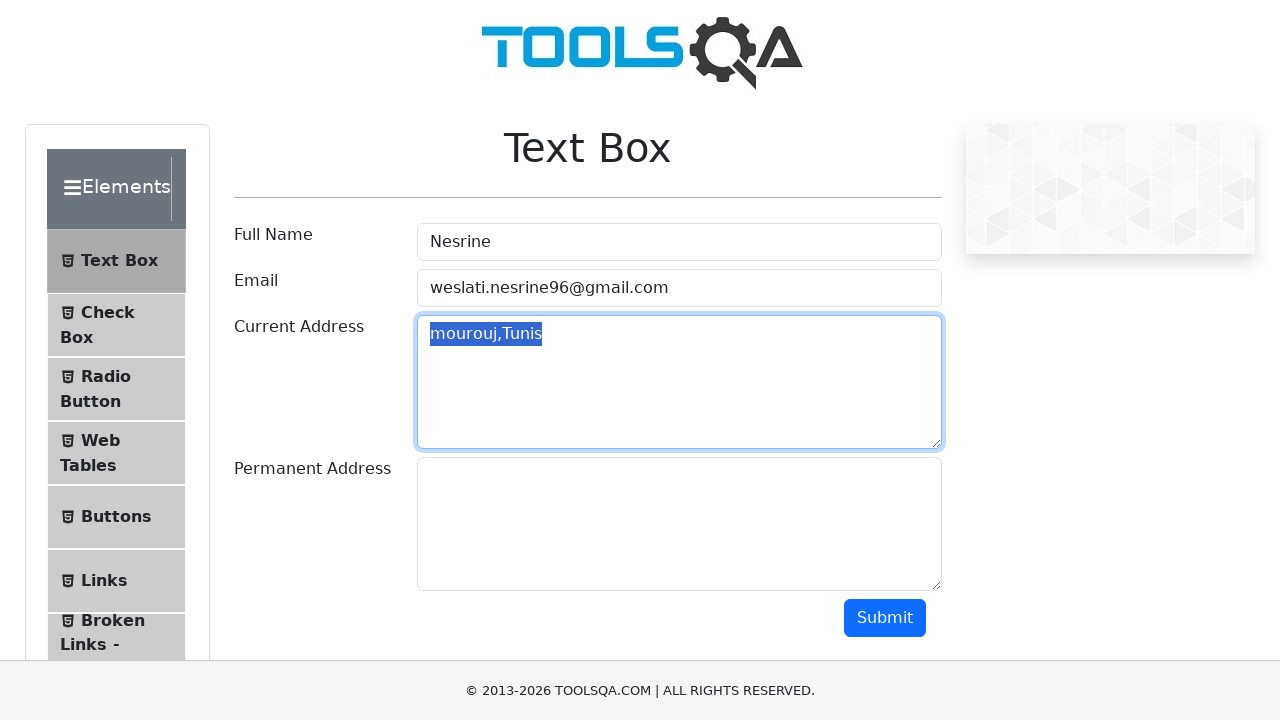

Clicked on permanentAddress field at (679, 524) on #permanentAddress
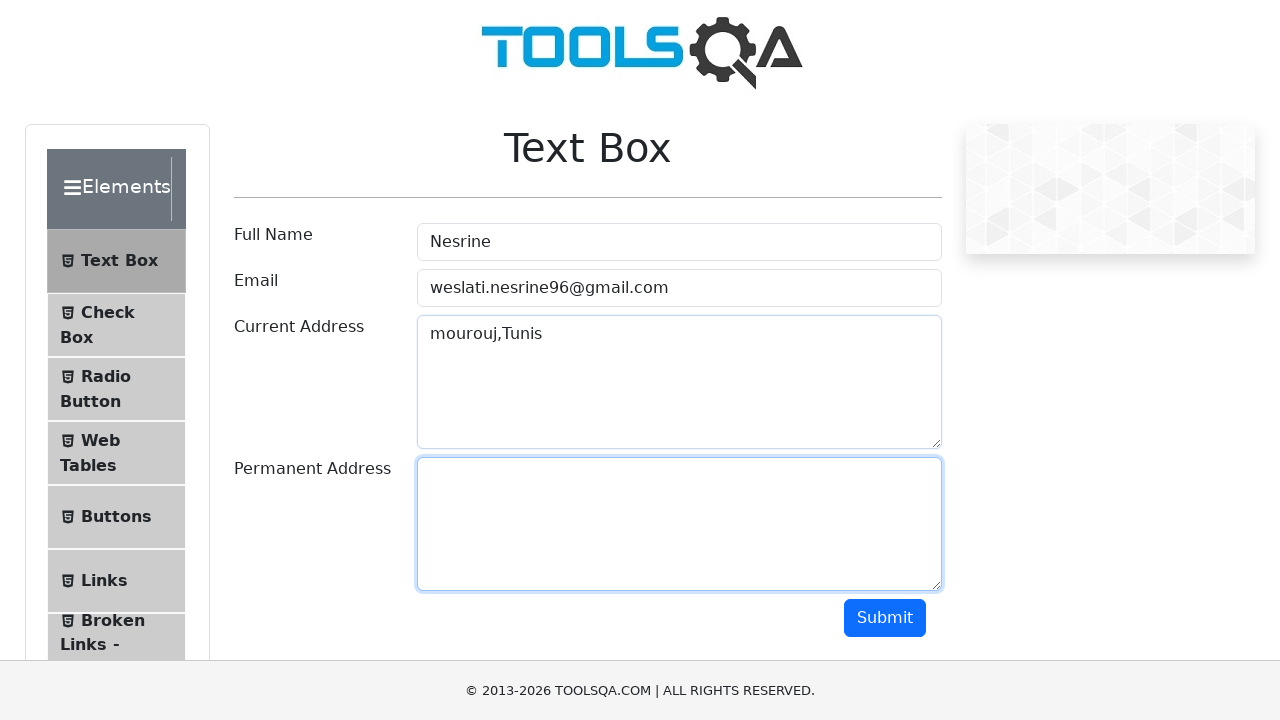

Pasted text into permanentAddress field using Ctrl+V
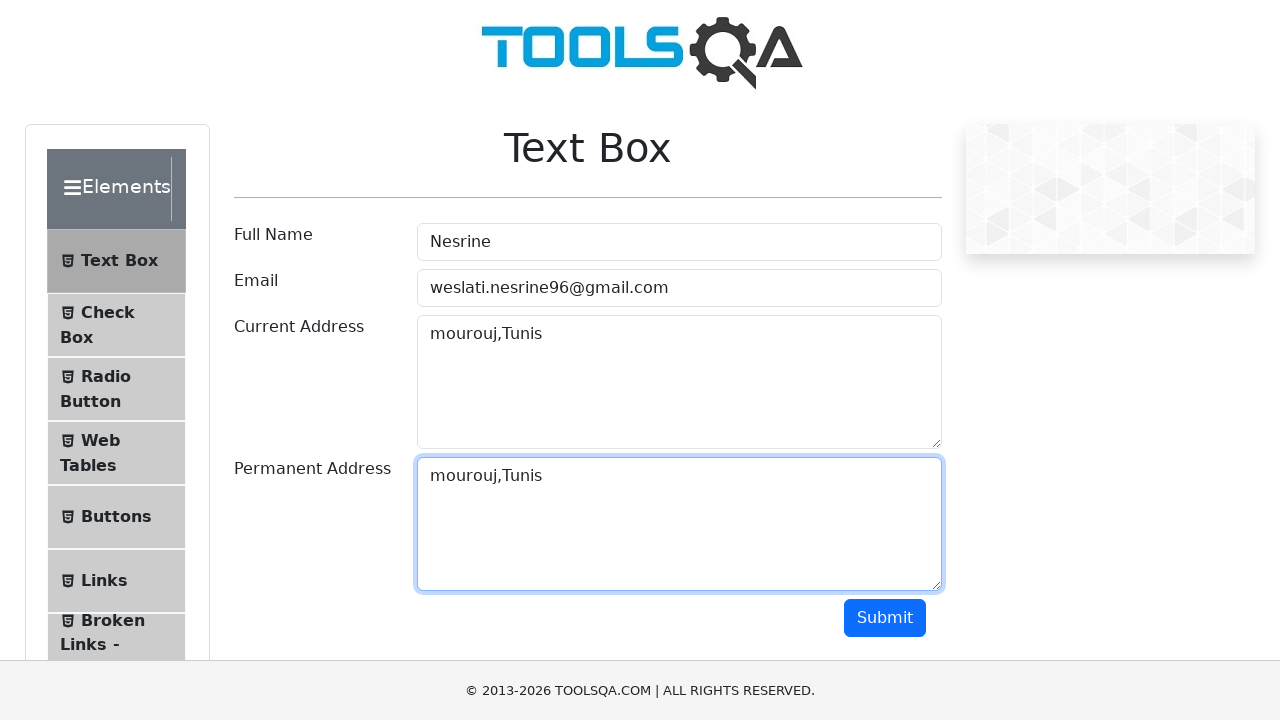

Scrolled down 250 pixels to reveal submit button
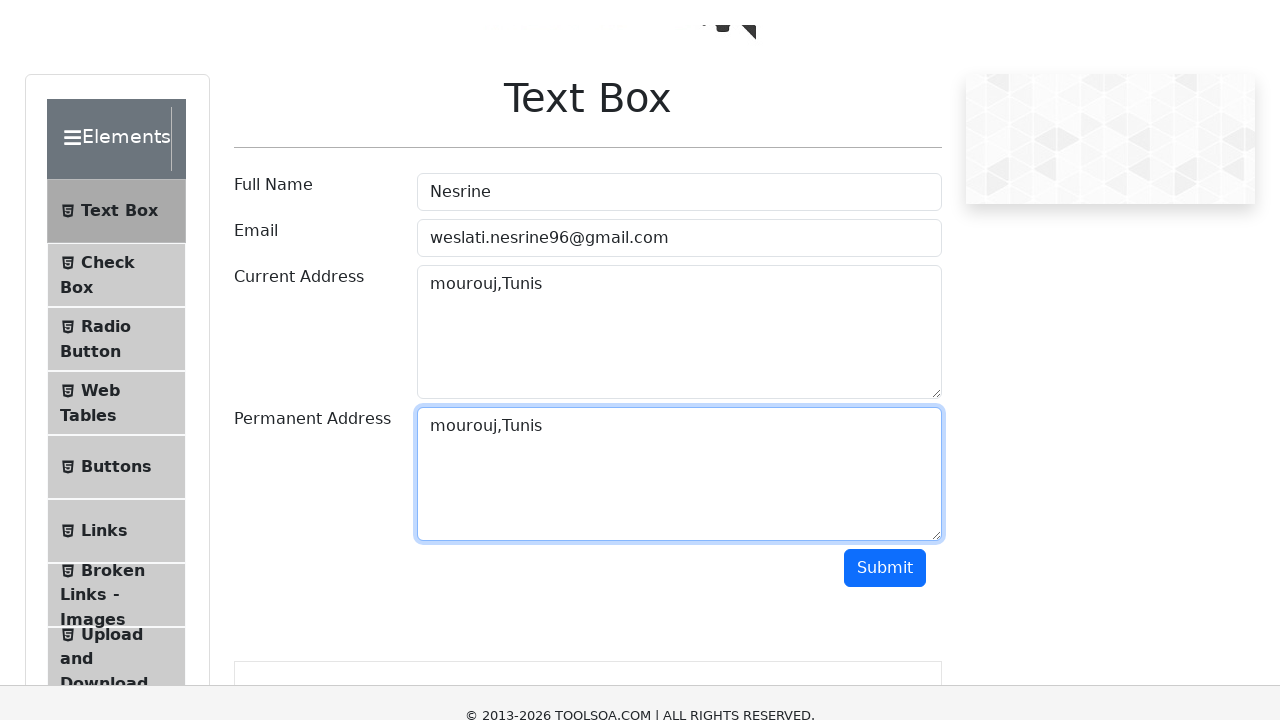

Clicked submit button to submit the form at (885, 368) on #submit
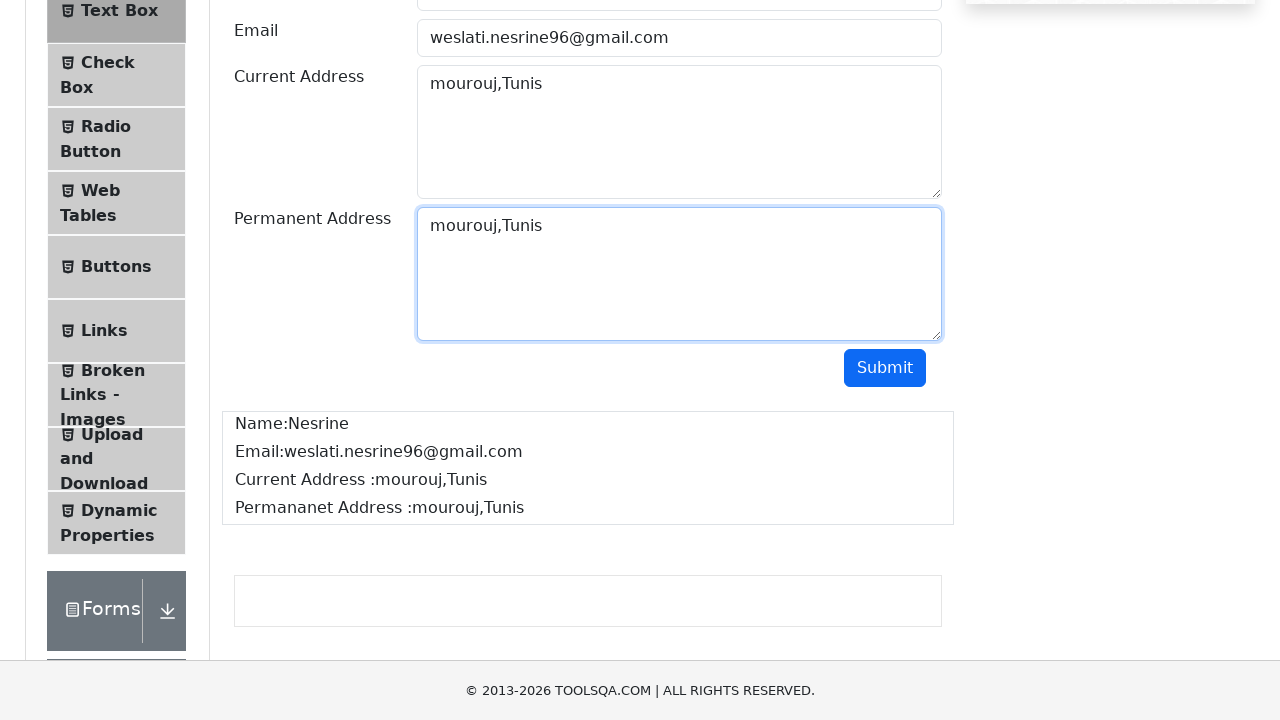

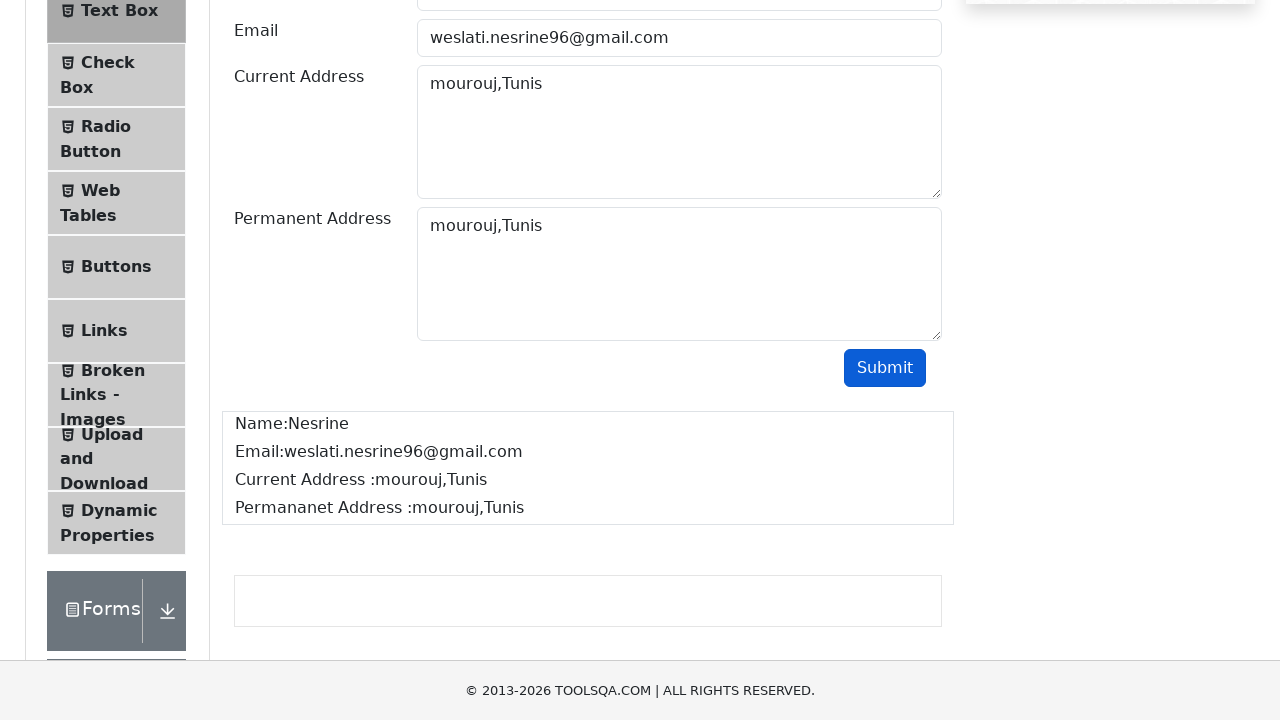